Tests dropdown functionality on a flight booking practice page by selecting passenger count, incrementing adult passengers, and selecting origin and destination airports from dropdown menus.

Starting URL: https://rahulshettyacademy.com/dropdownsPractise/

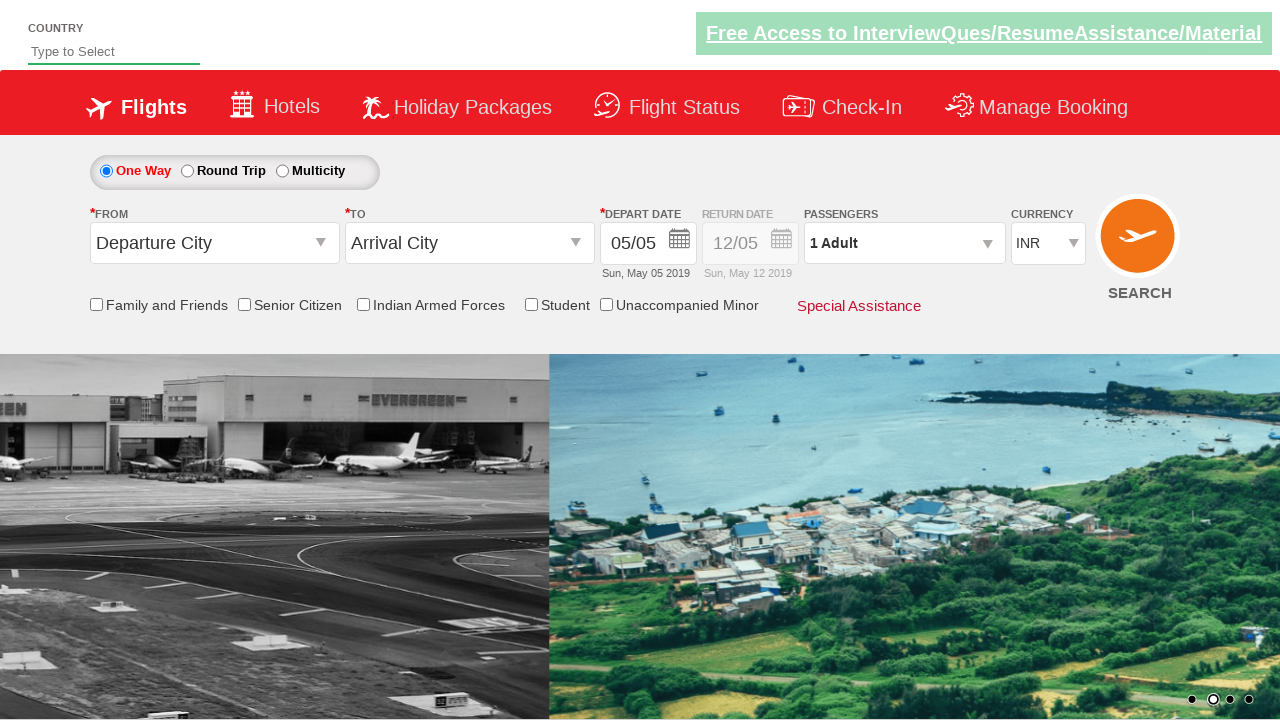

Clicked on passenger info dropdown at (904, 243) on #divpaxinfo
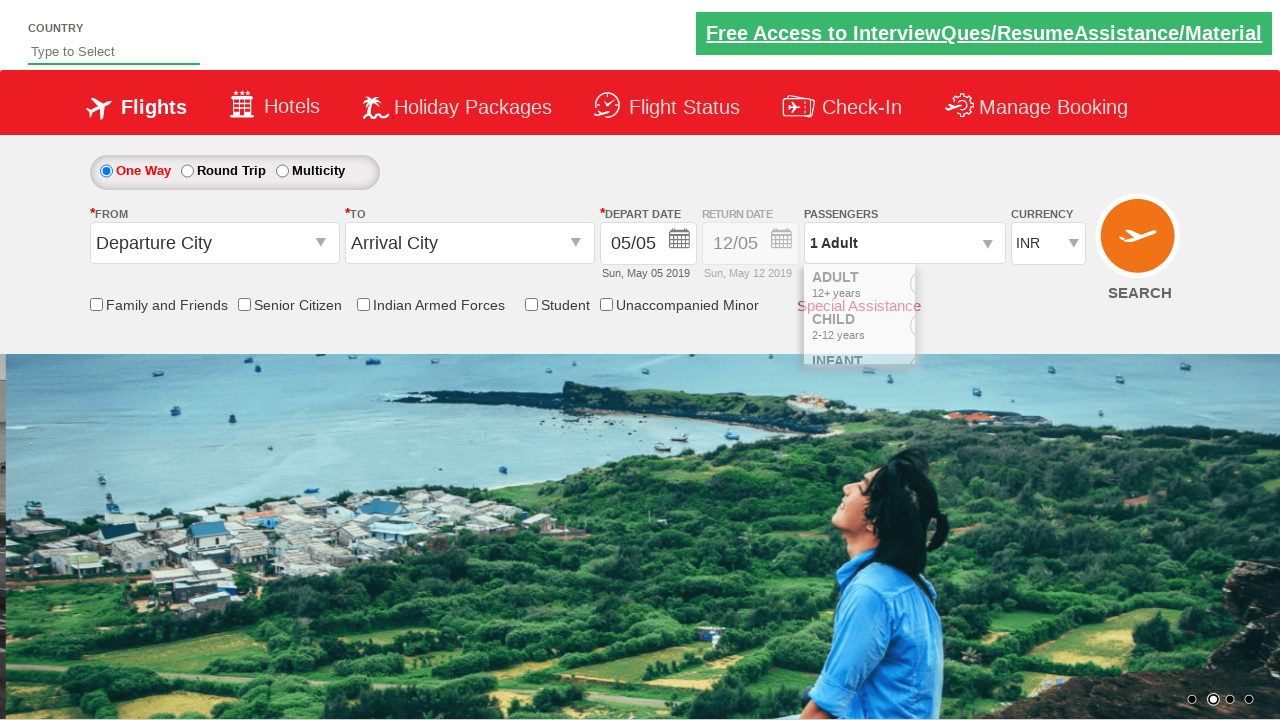

Waited for passenger dropdown to open
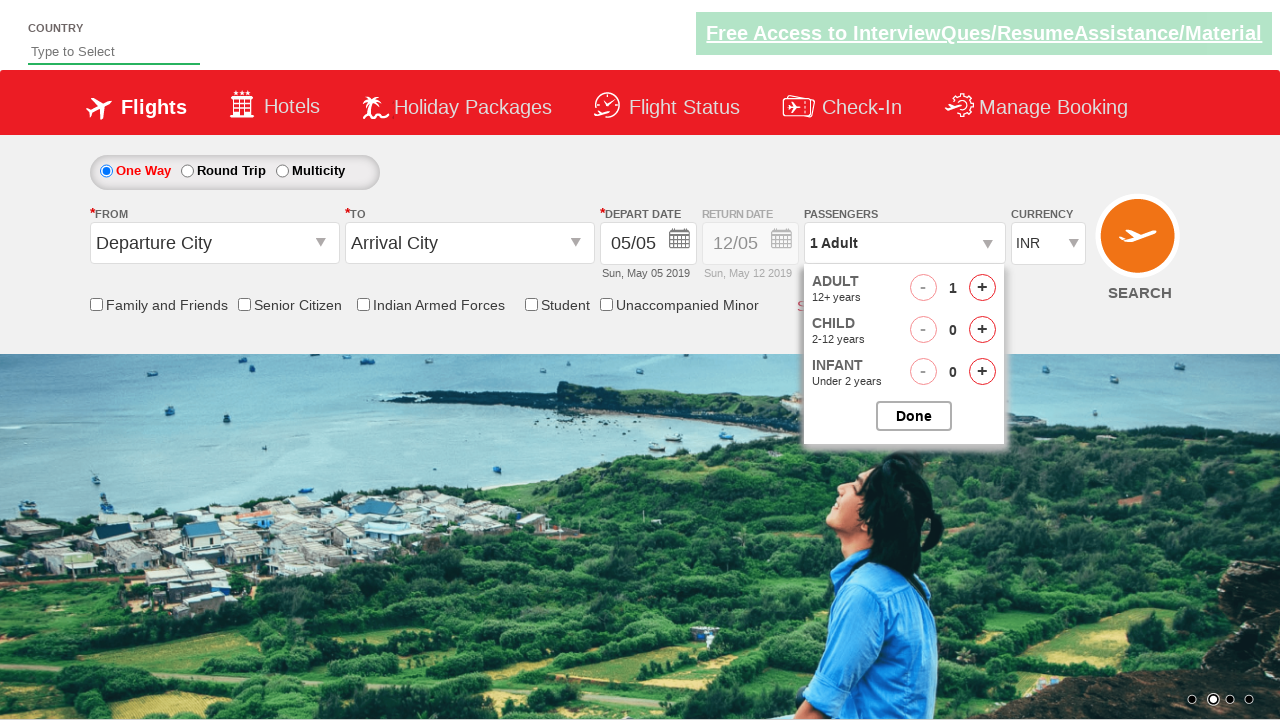

Incremented adult passenger count (iteration 1/4) at (982, 288) on #hrefIncAdt
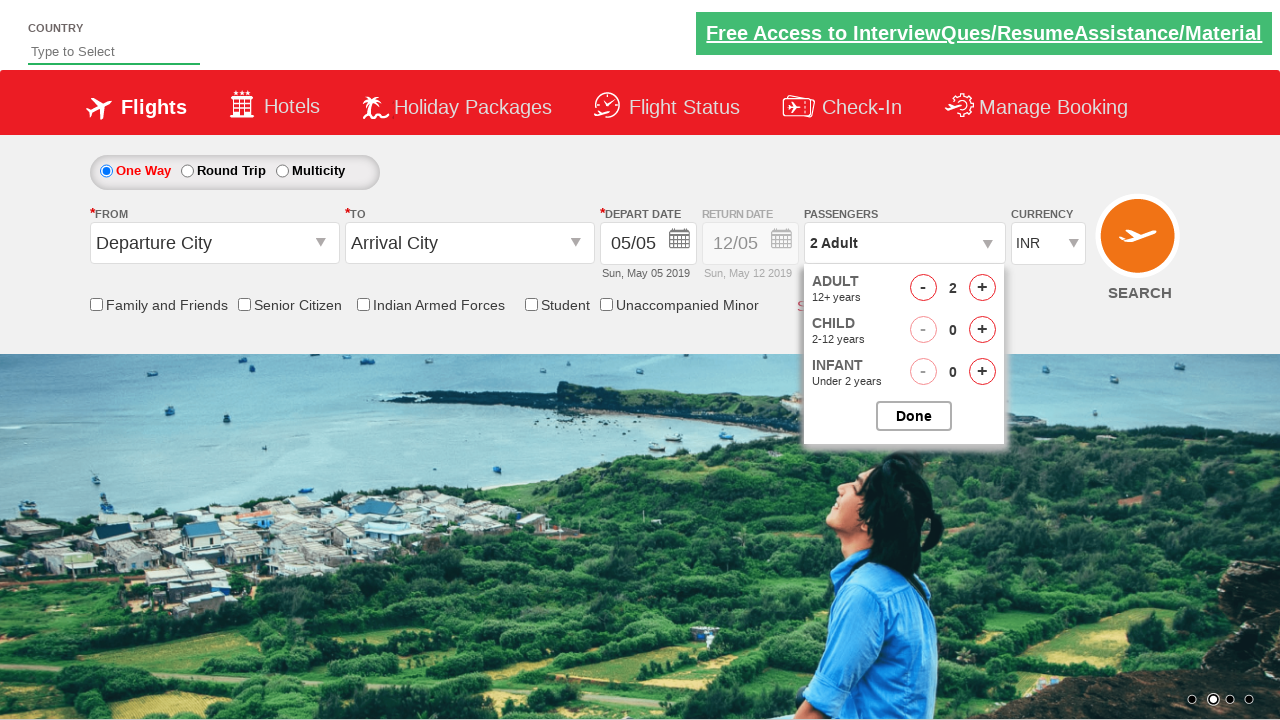

Incremented adult passenger count (iteration 2/4) at (982, 288) on #hrefIncAdt
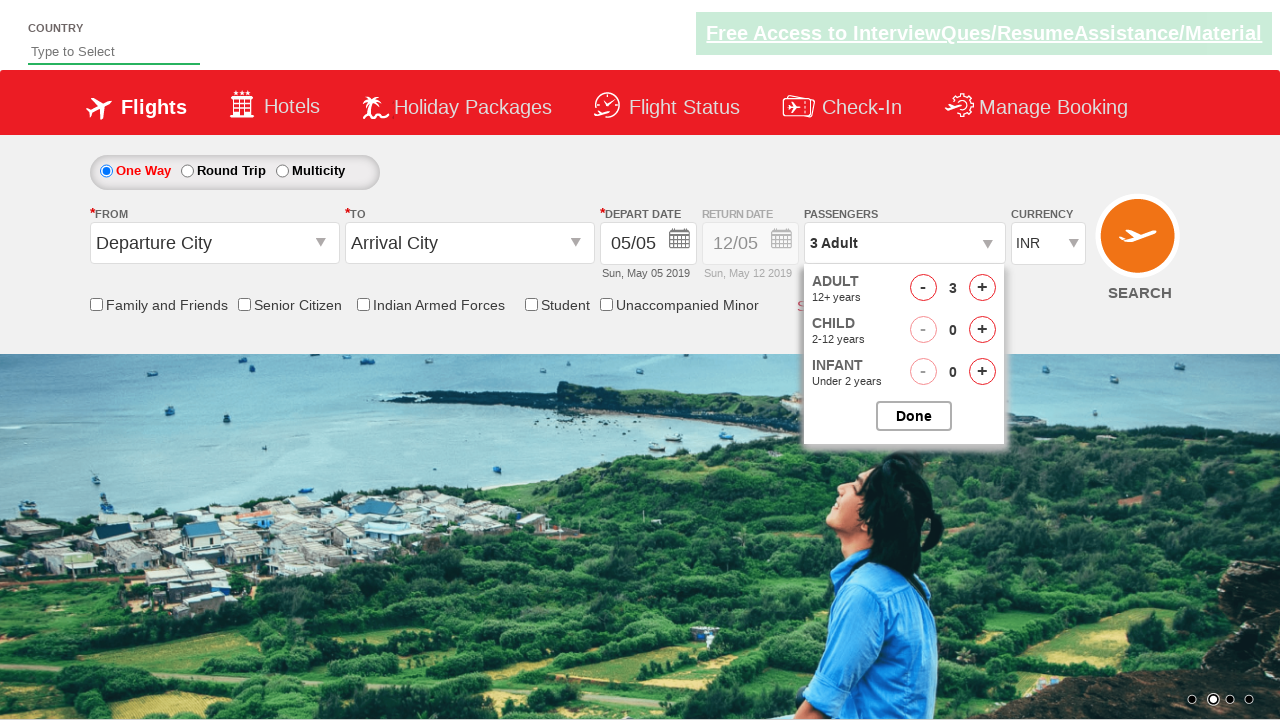

Incremented adult passenger count (iteration 3/4) at (982, 288) on #hrefIncAdt
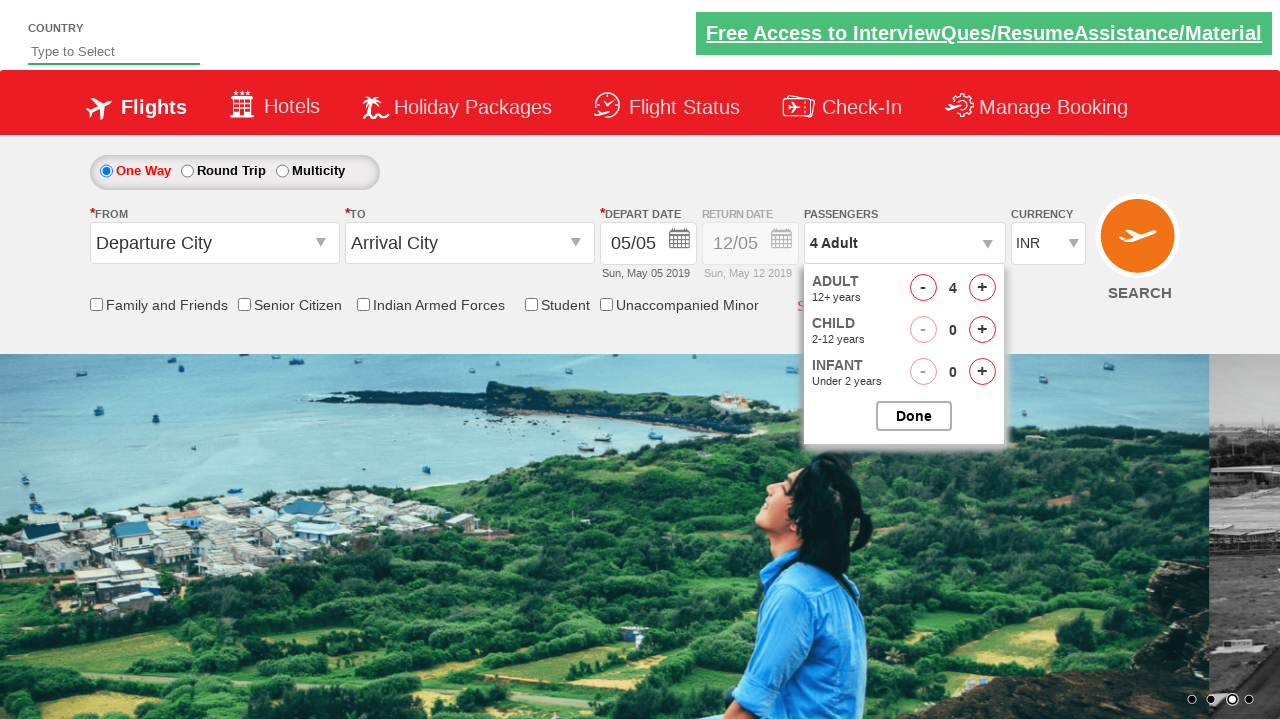

Incremented adult passenger count (iteration 4/4) at (982, 288) on #hrefIncAdt
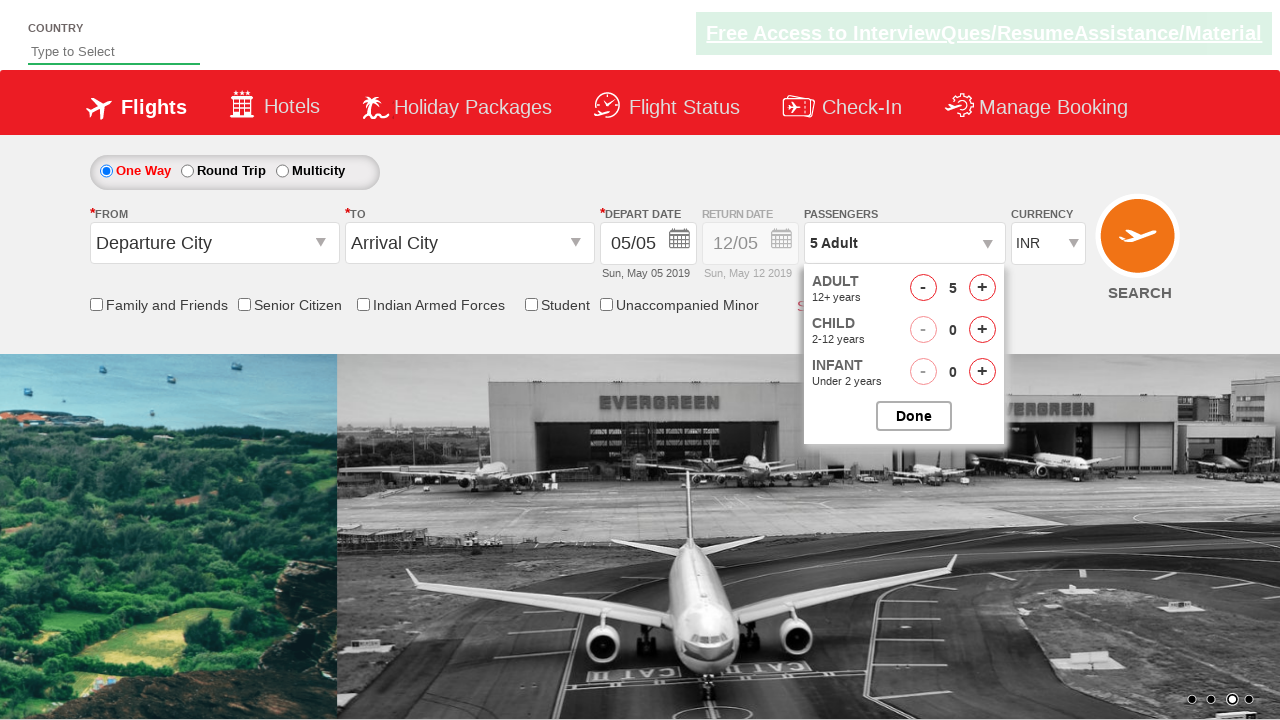

Closed passenger options dropdown at (914, 416) on #btnclosepaxoption
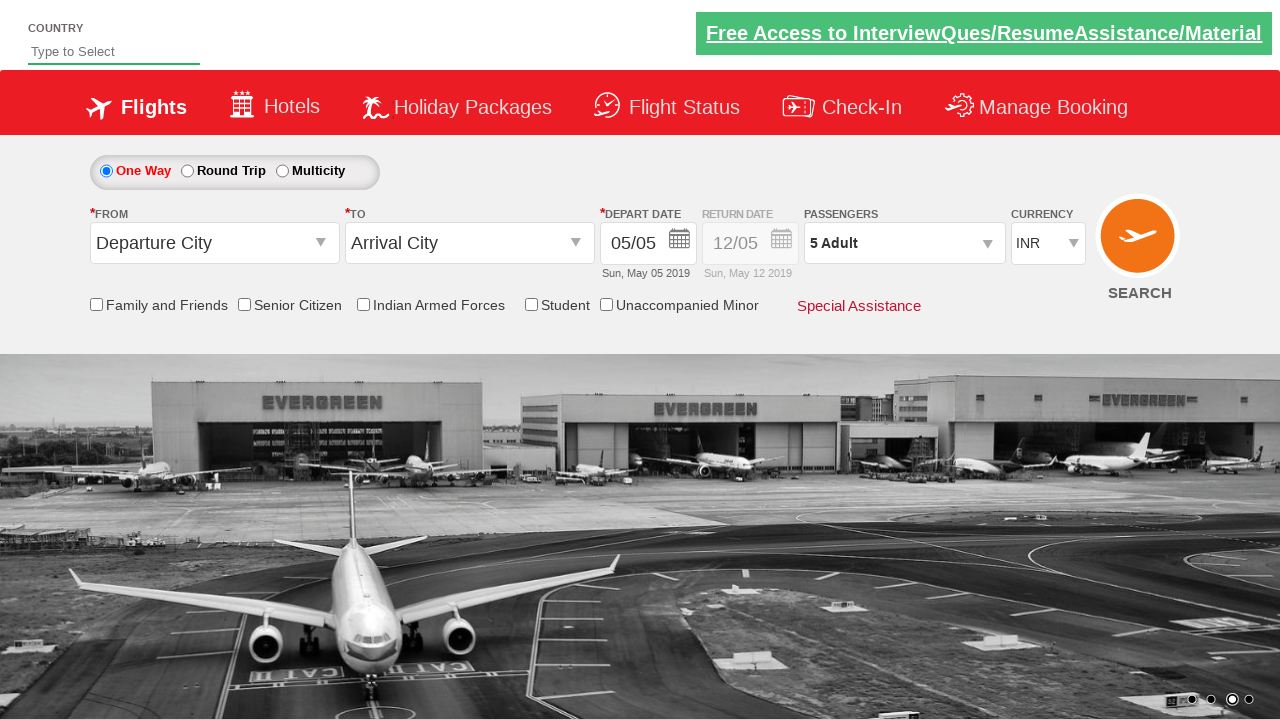

Clicked on origin station dropdown at (214, 243) on #ctl00_mainContent_ddl_originStation1_CTXT
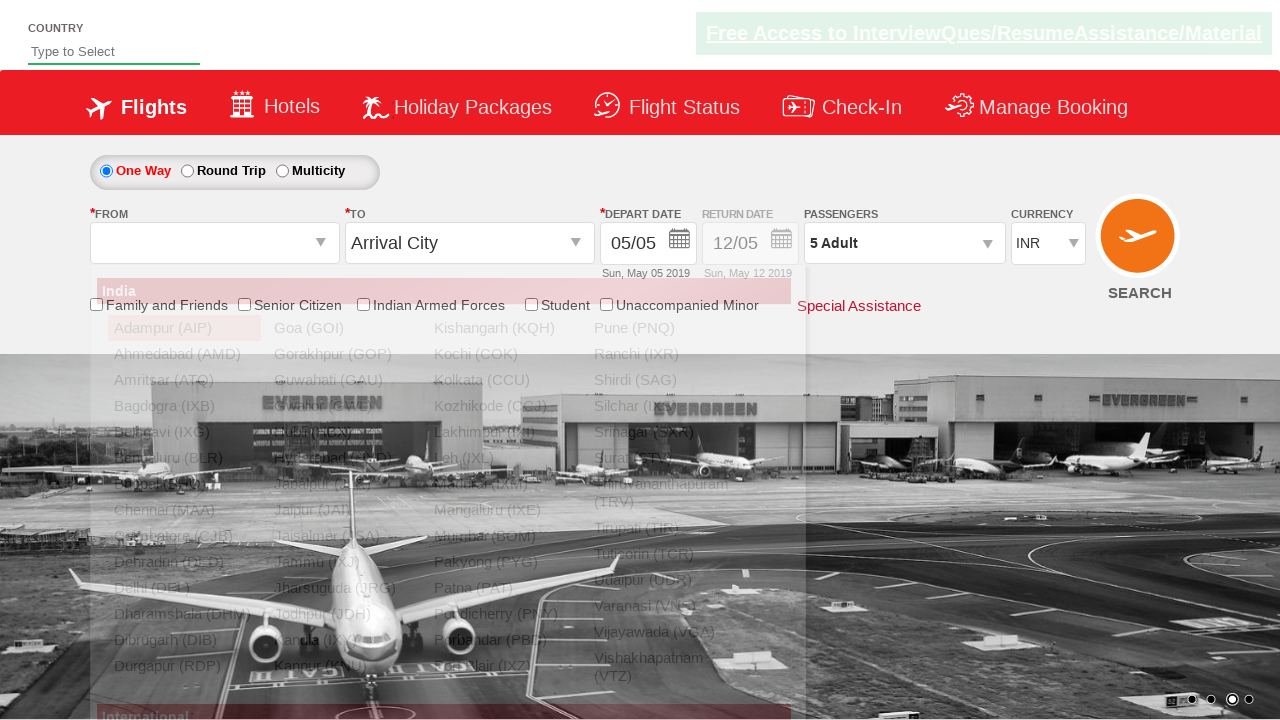

Selected Bangalore (BLR) as origin airport at (184, 458) on xpath=//a[@value='BLR']
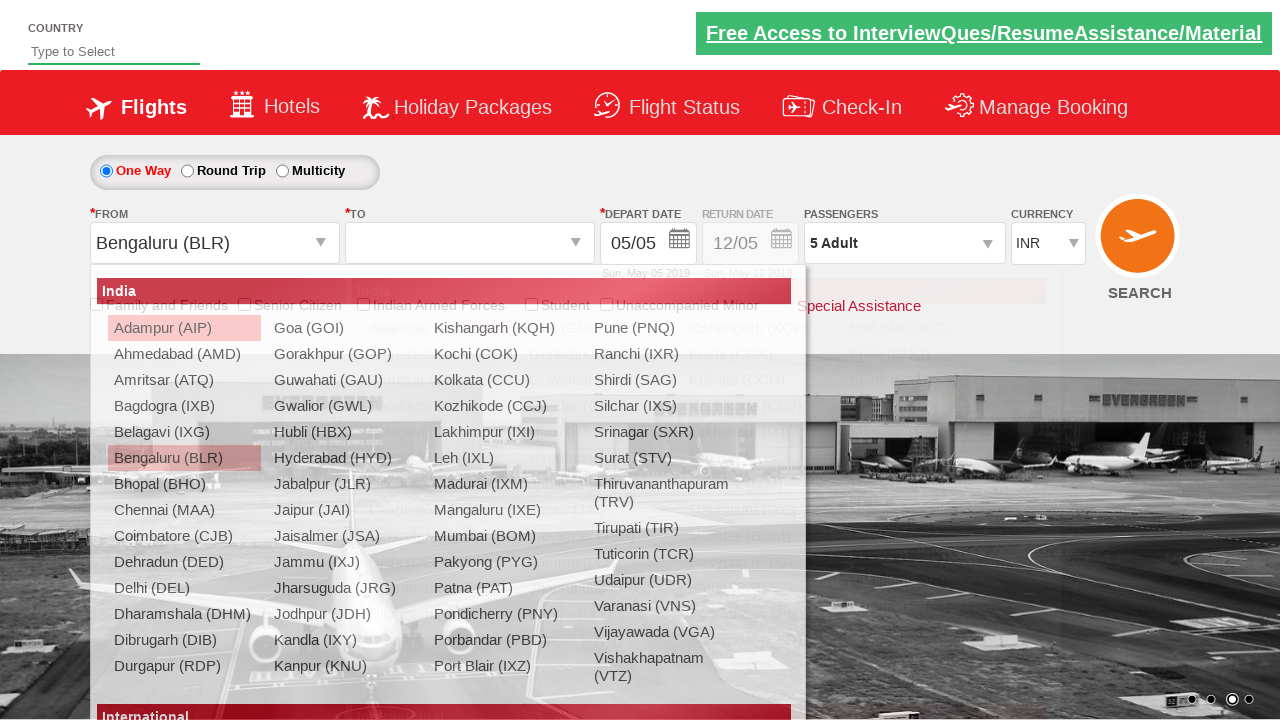

Waited for origin selection to complete
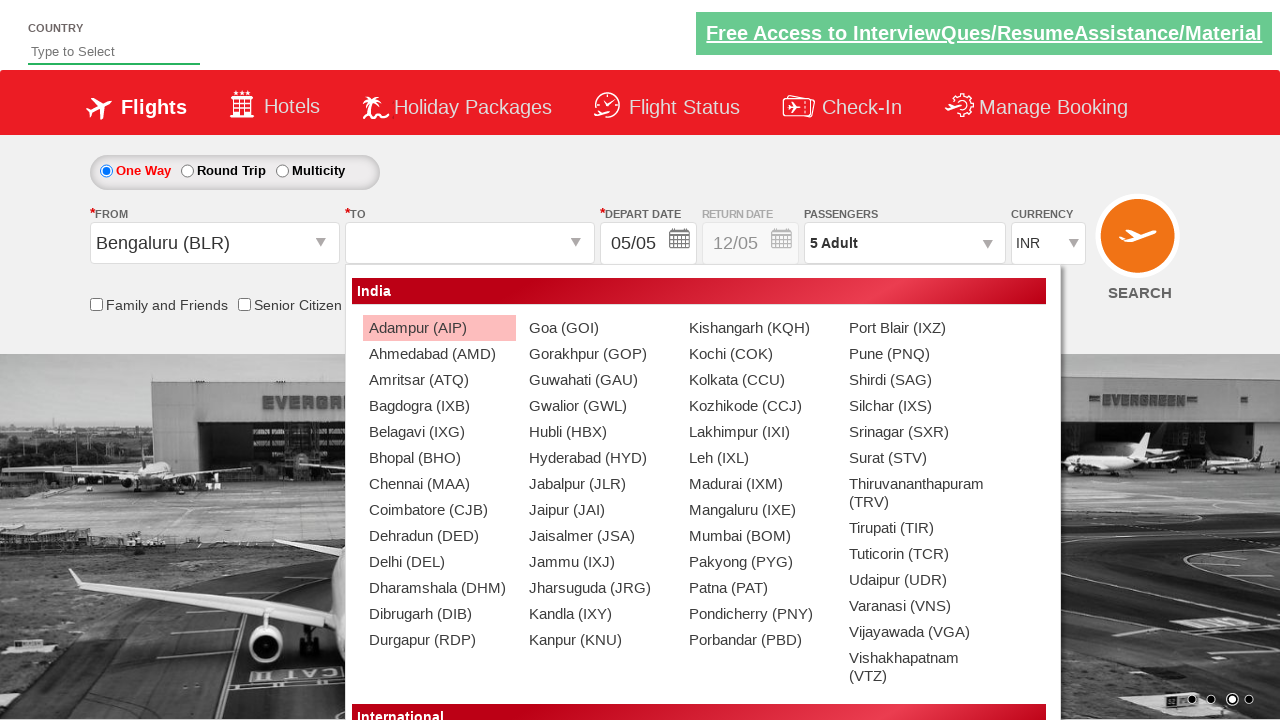

Selected Chennai (MAA) as destination airport at (439, 484) on xpath=//div[@id='glsctl00_mainContent_ddl_destinationStation1_CTNR']//a[@value='
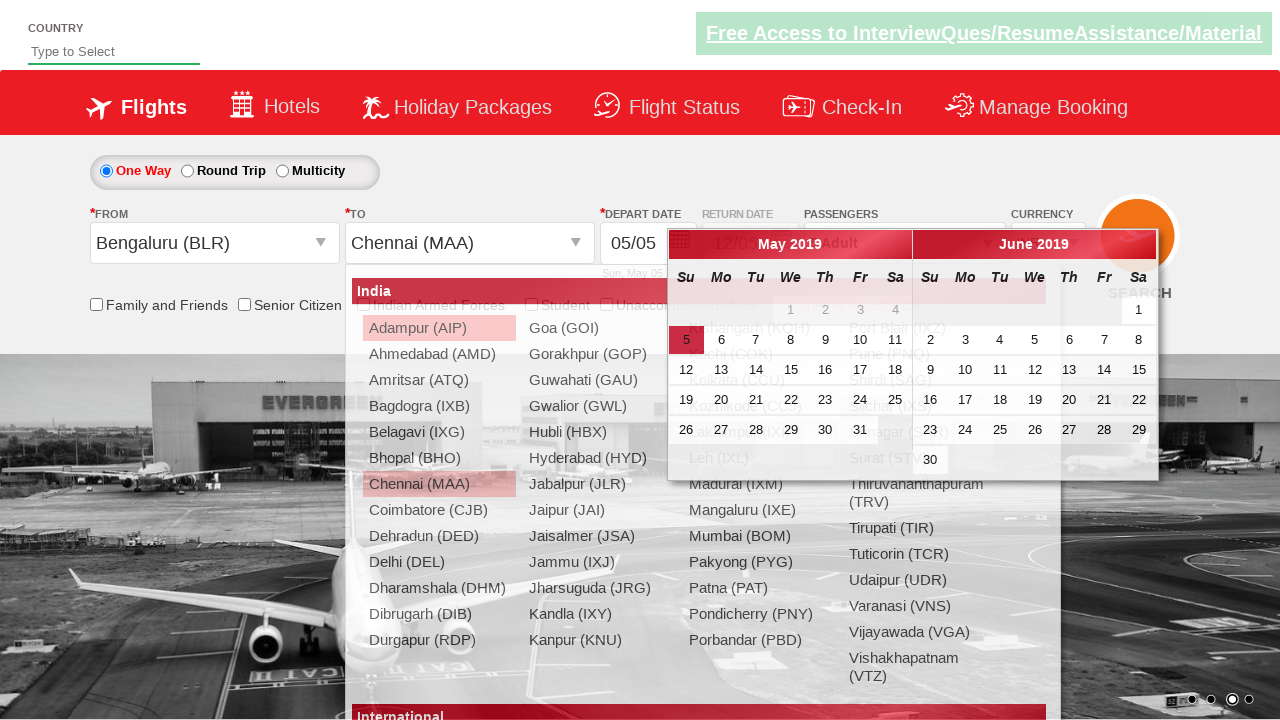

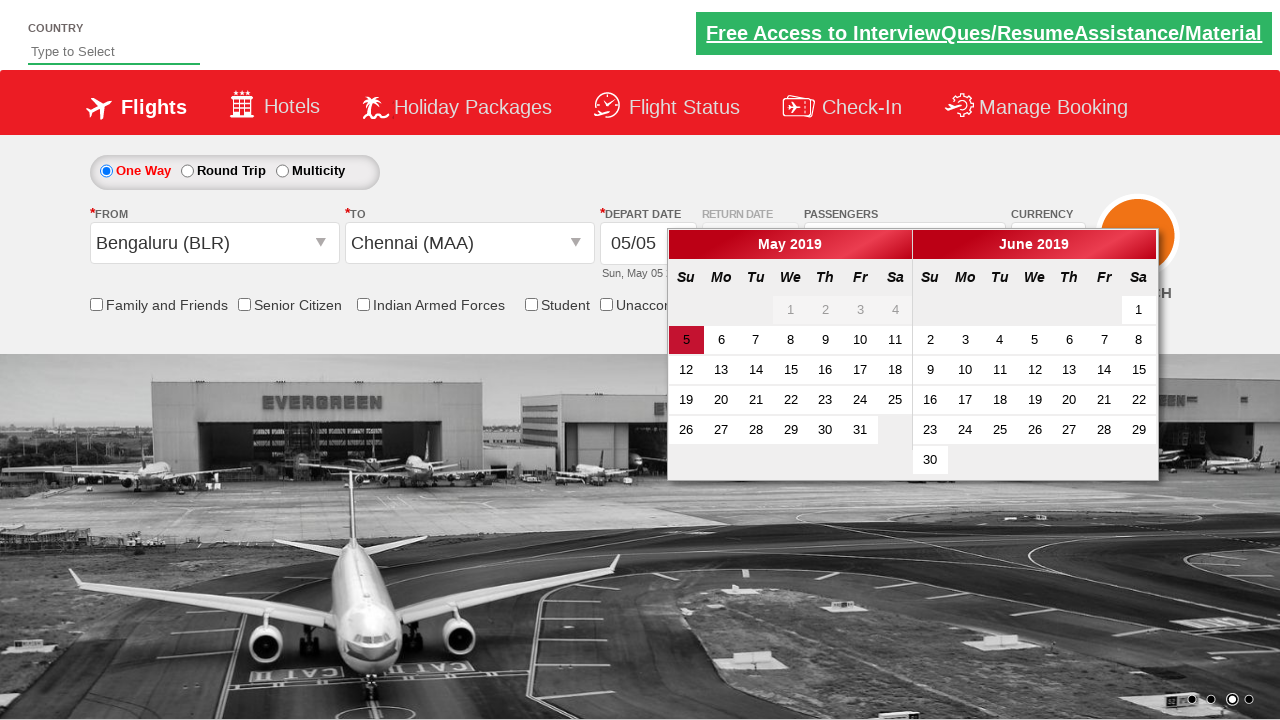